Tests clicking a link that opens a popup window on a blog page, demonstrating basic navigation and click functionality

Starting URL: http://omayo.blogspot.com/

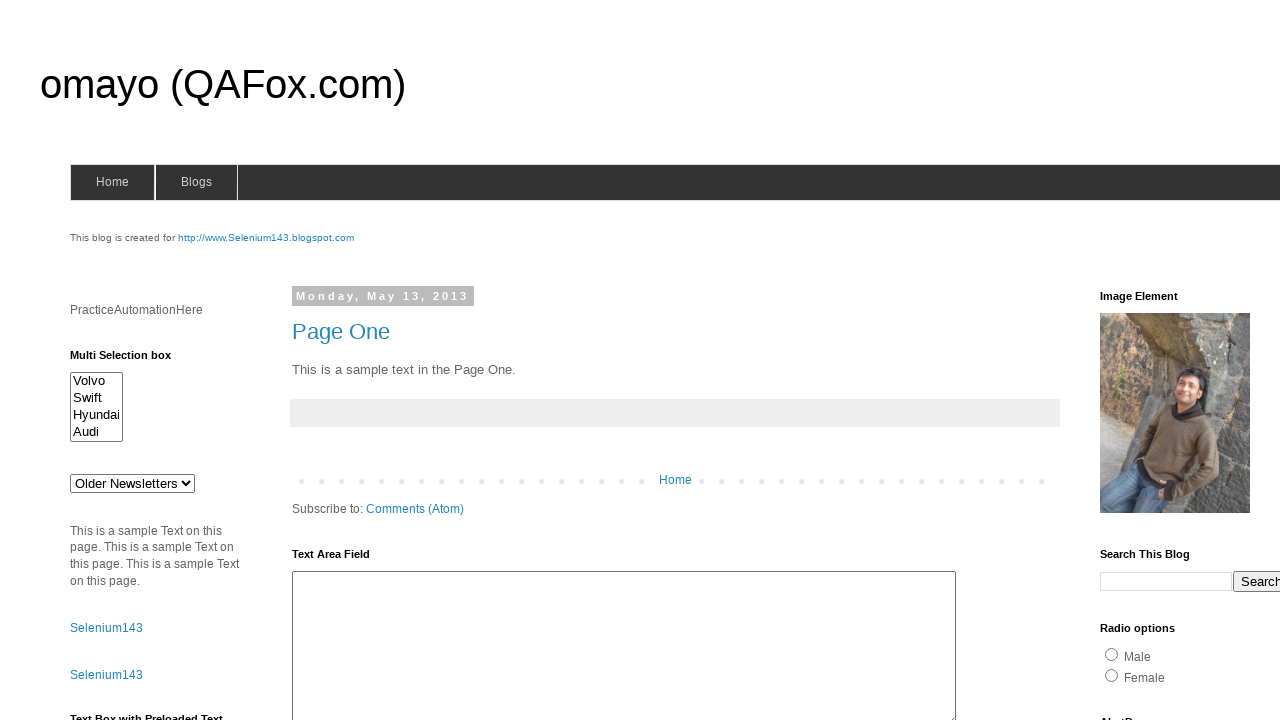

Clicked link to open popup window at (132, 360) on xpath=//a[text()='Open a popup window']
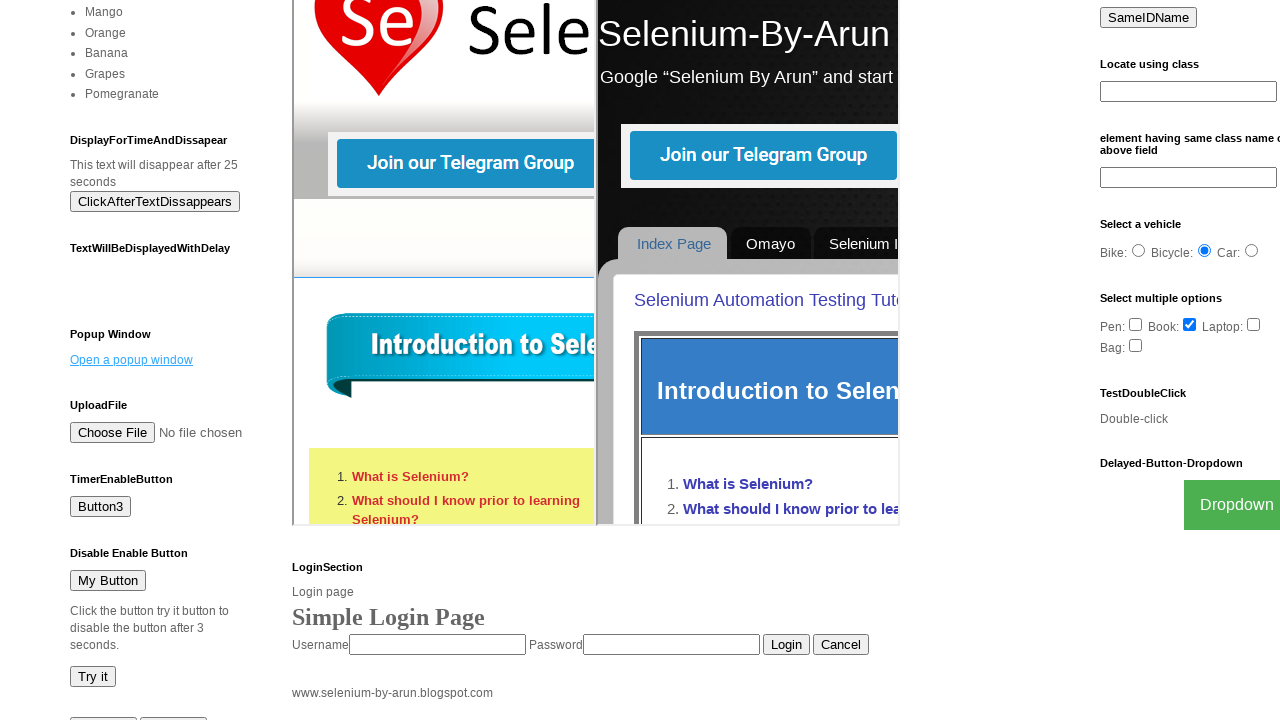

Waited 3 seconds for popup window to open
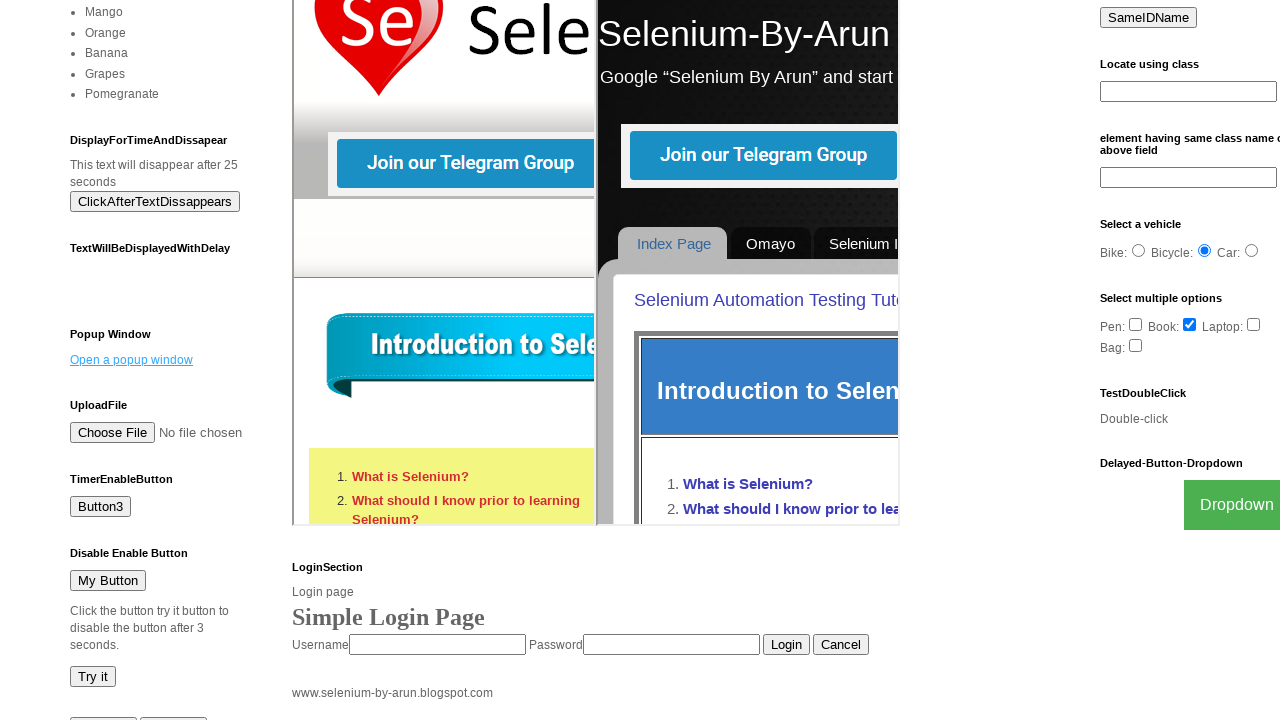

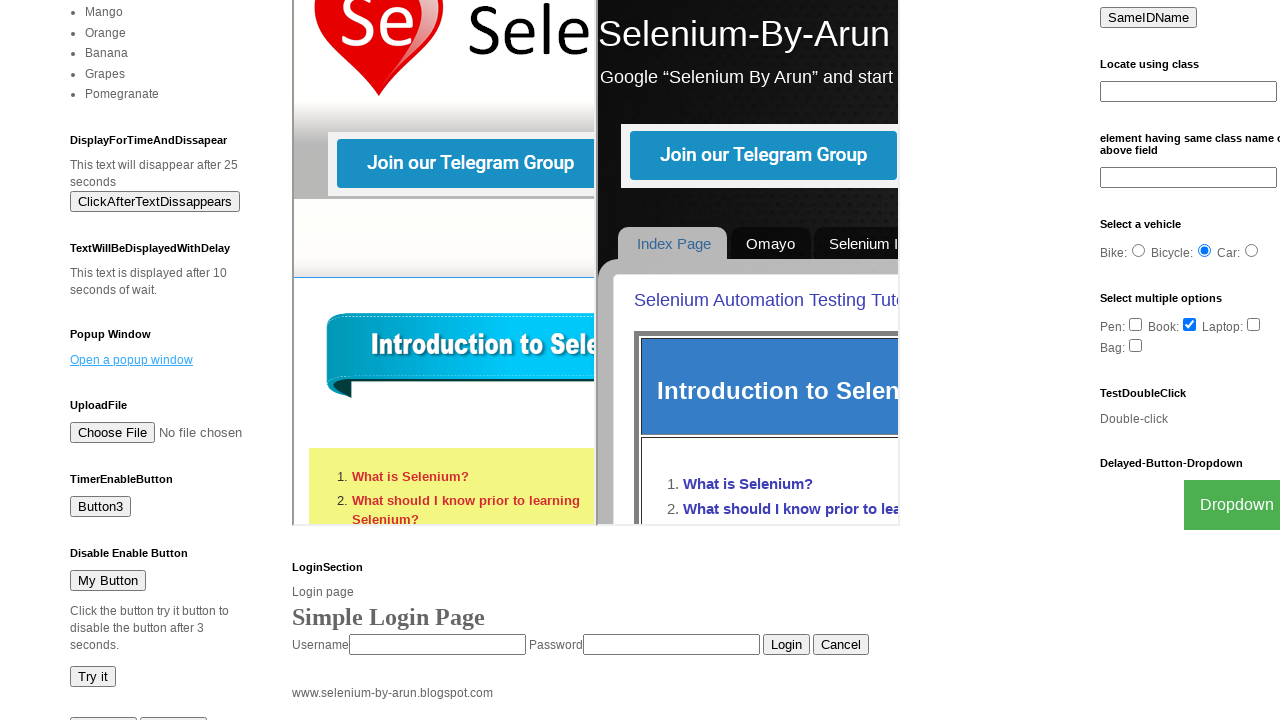